Tests hover functionality by moving mouse over three user avatar images

Starting URL: https://the-internet.herokuapp.com/hovers

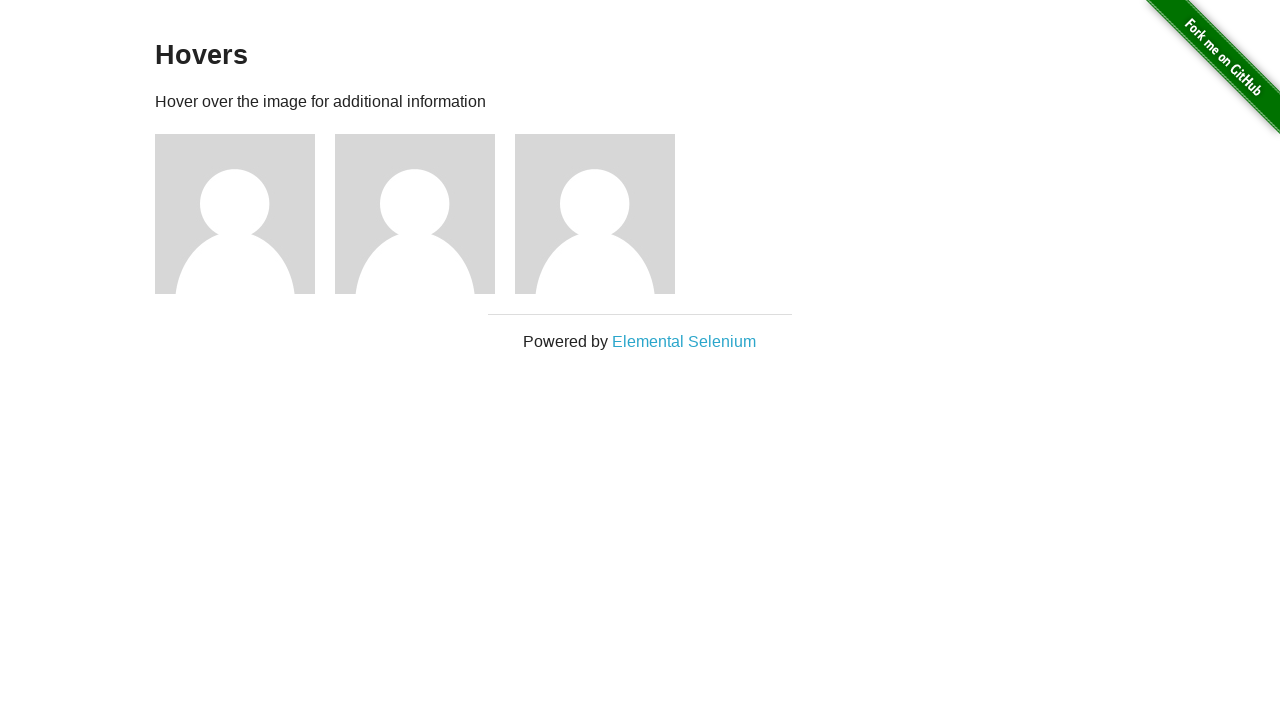

Hovered over first user avatar image at (235, 214) on (//img[@alt='User Avatar'])[1]
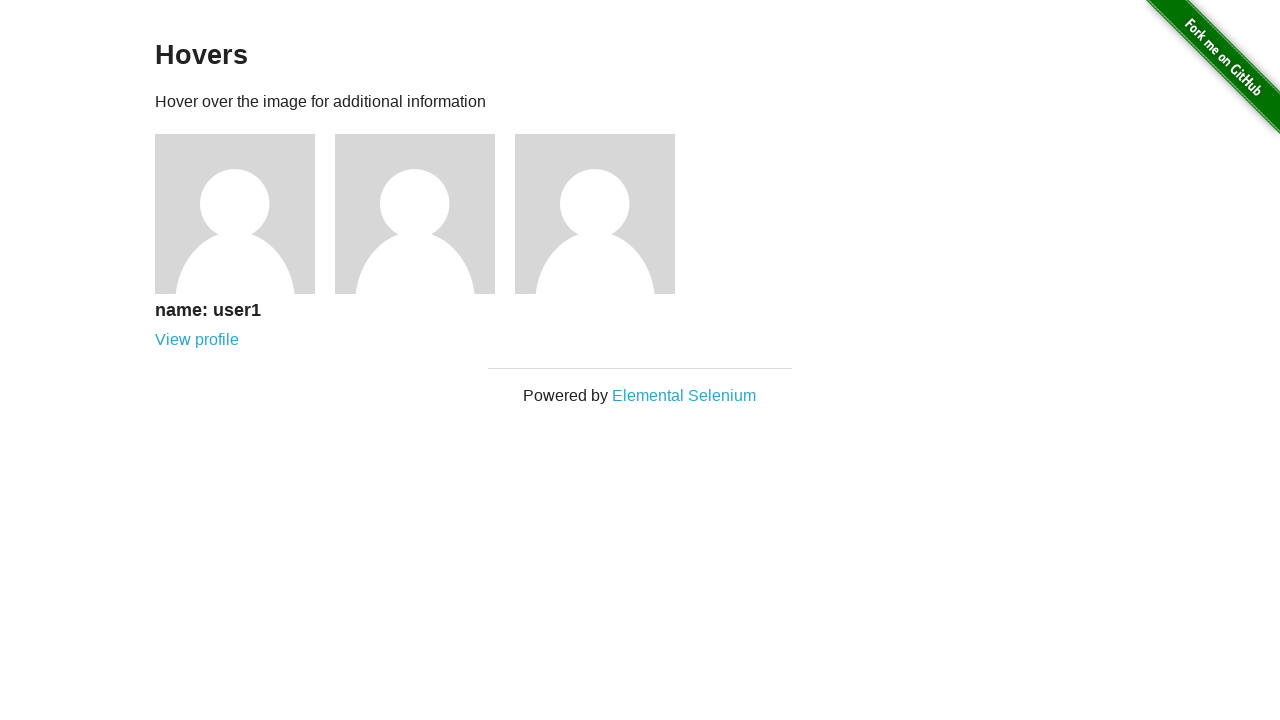

Hovered over second user avatar image at (415, 214) on (//img[@alt='User Avatar'])[2]
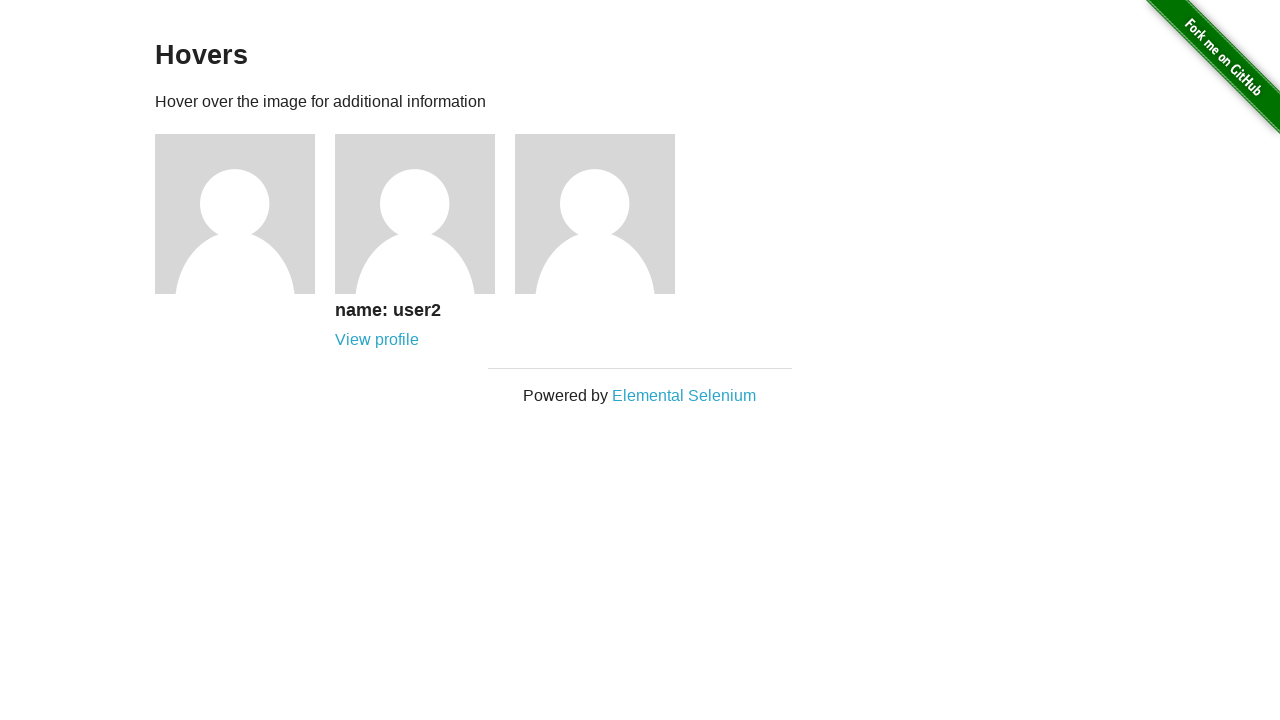

Hovered over third user avatar image at (595, 214) on (//img[@alt='User Avatar'])[3]
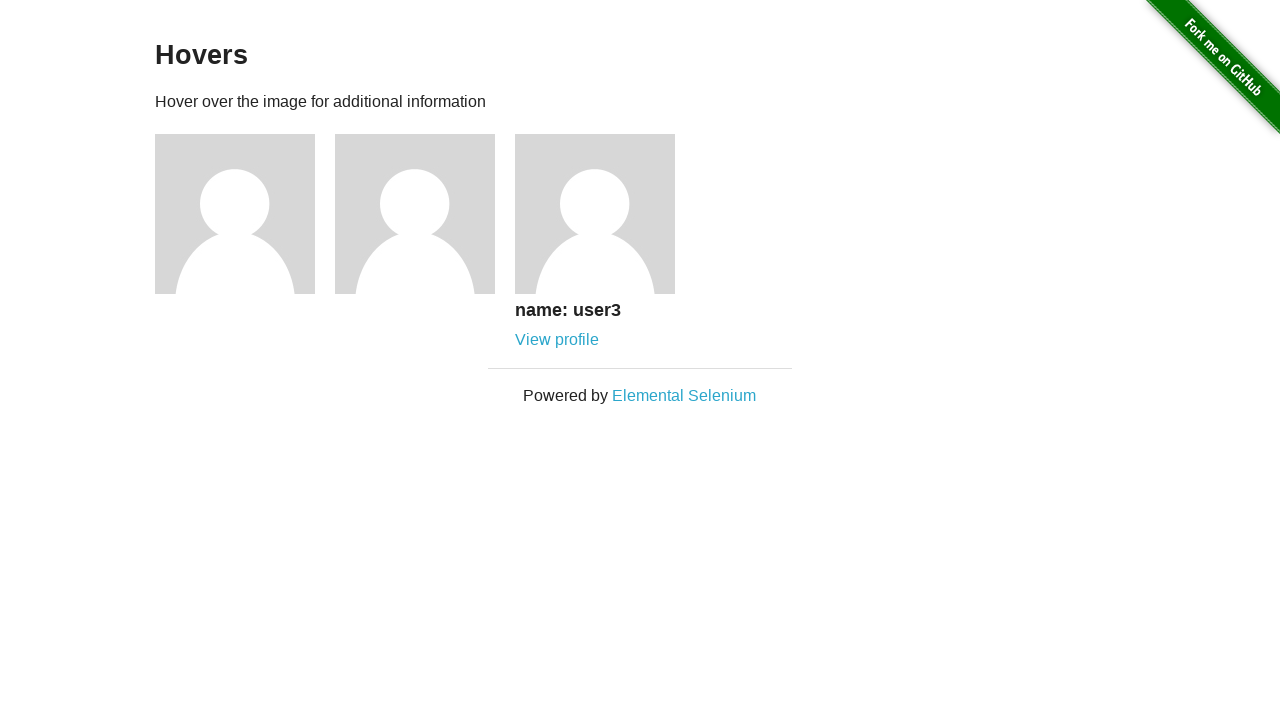

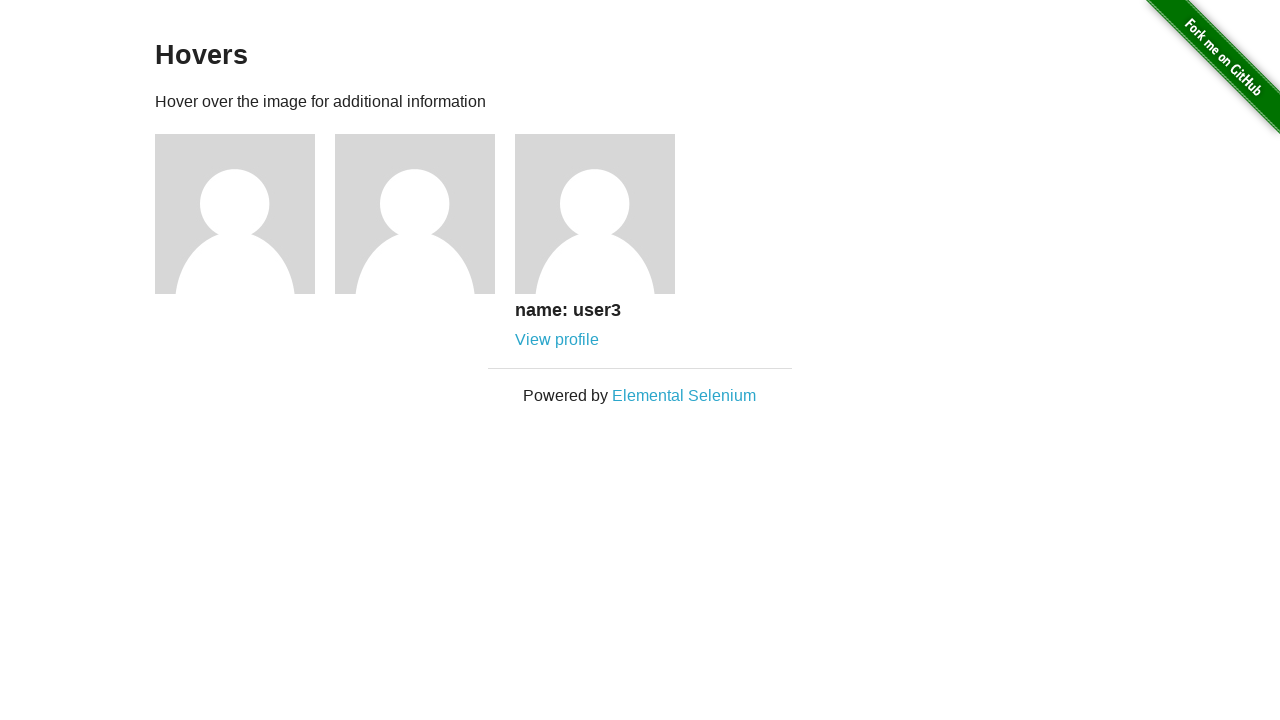